Tests the MarketPulse economic calendar by applying country filters (South Africa), unchecking holidays, selecting the latest available date range, and triggering file downloads from the download menu.

Starting URL: https://www.marketpulse.com/tools/economic-calendar/

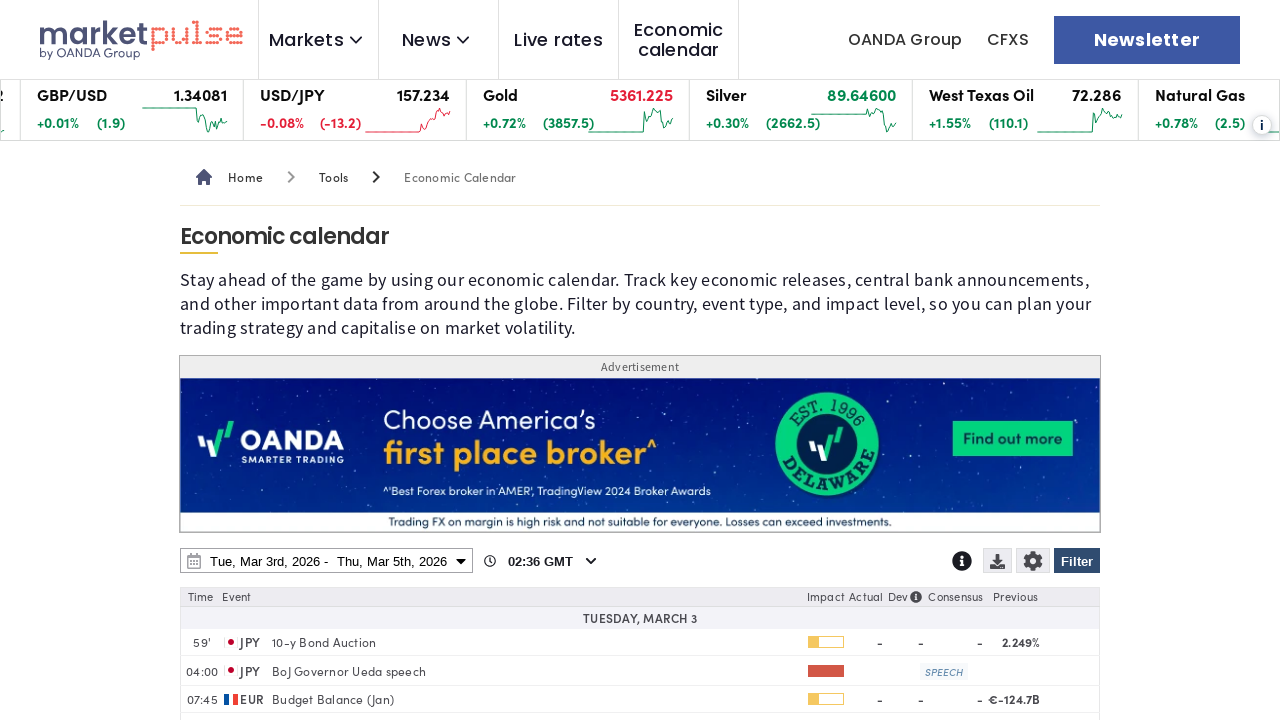

Waited for page to load (domcontentloaded state)
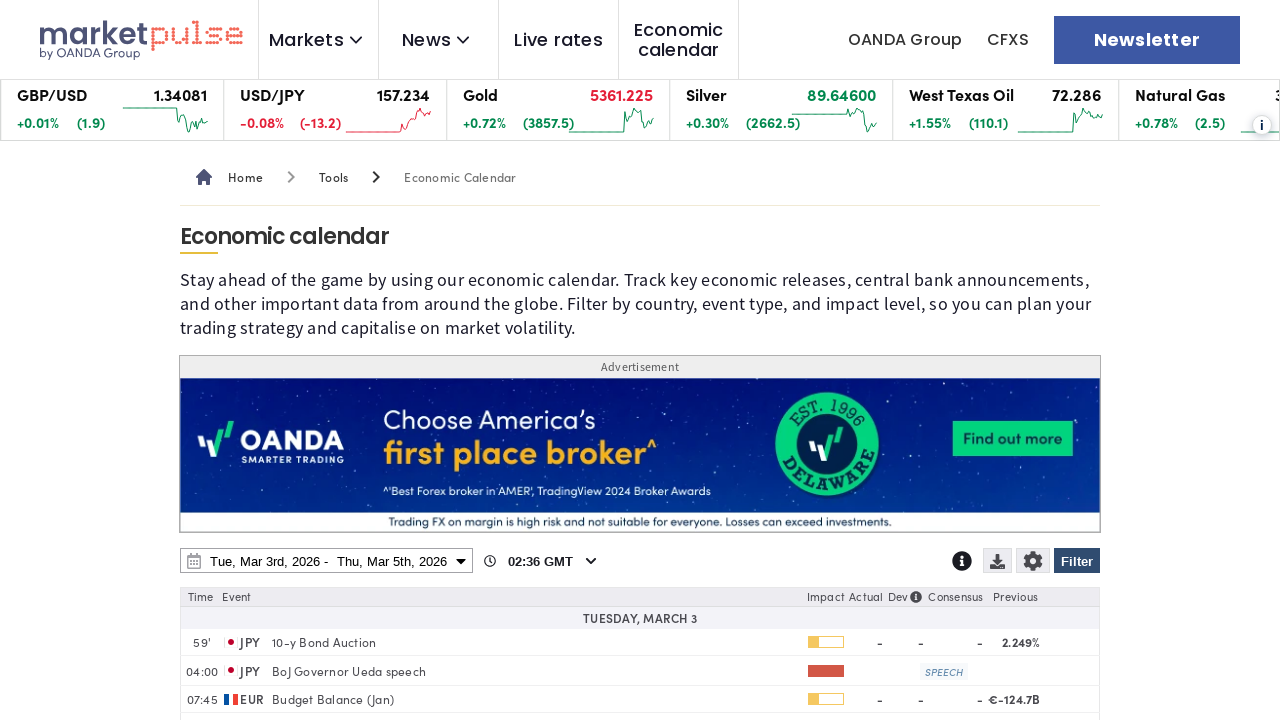

Clicked Filter button at (1077, 561) on internal:role=button[name="Filter"i]
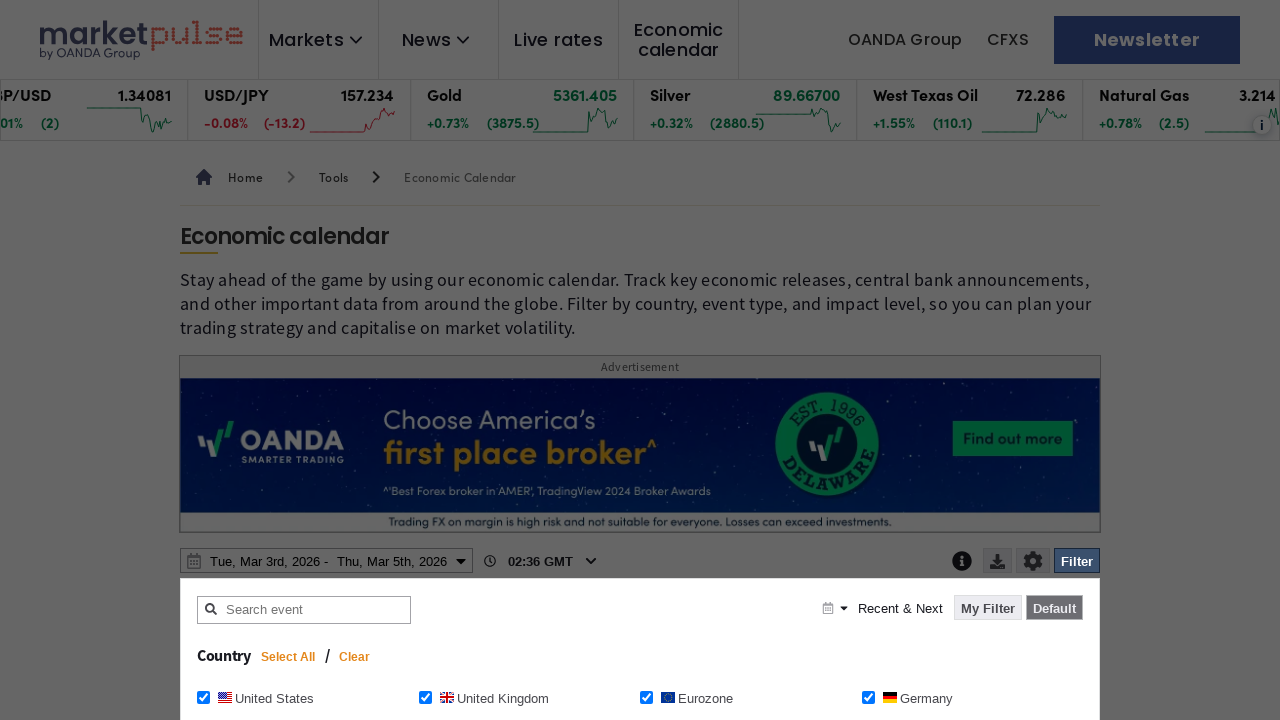

Clear button appeared in filter menu
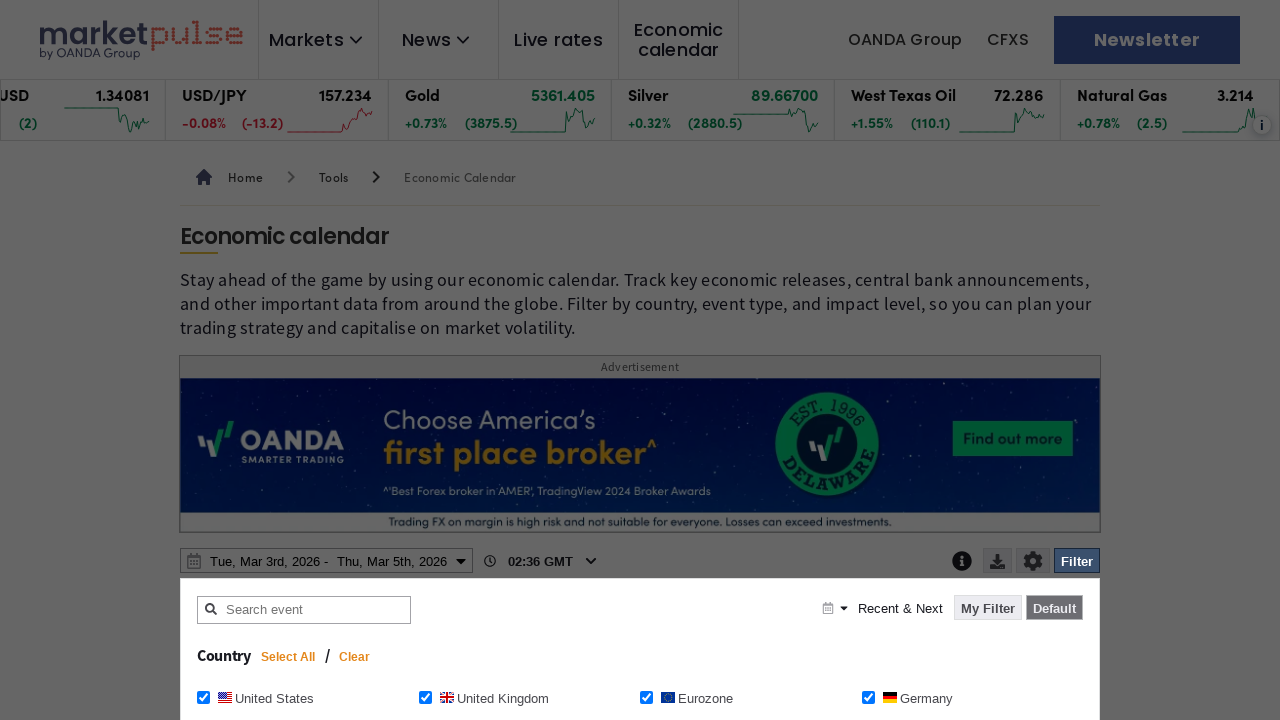

Waited 1200ms for filter UI to stabilize
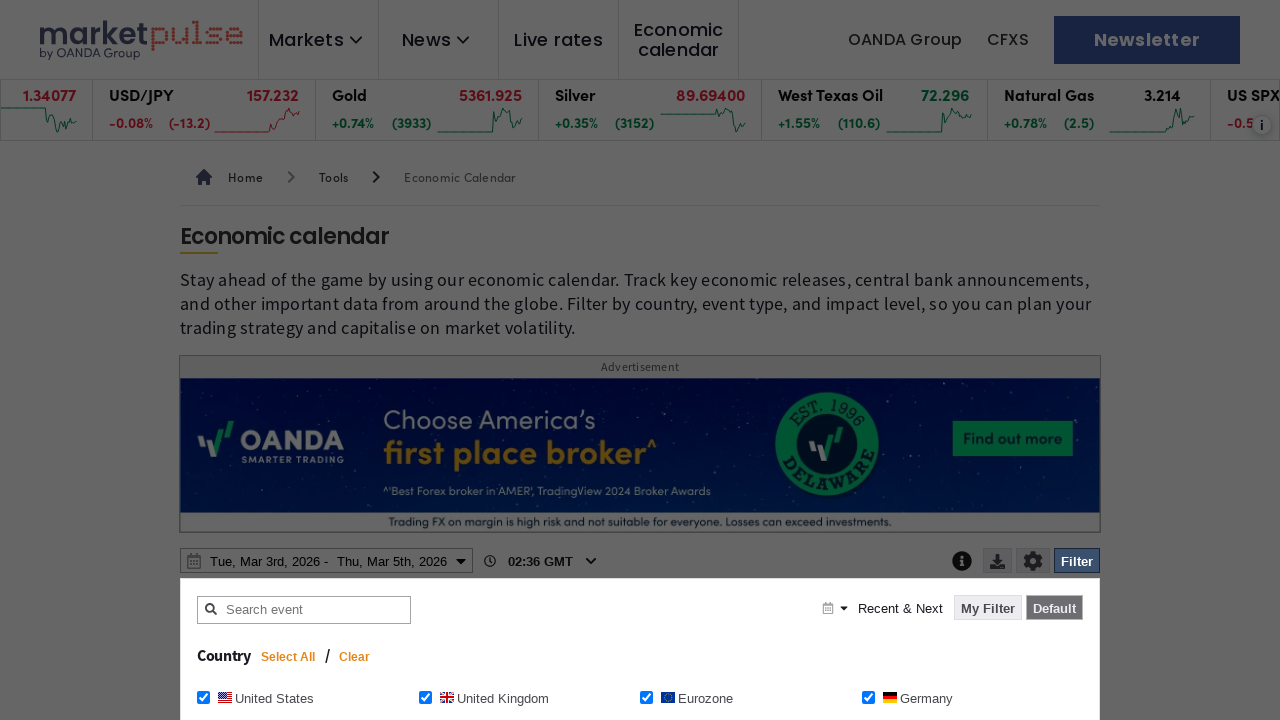

Clicked Clear button to reset existing filters at (355, 657) on internal:role=button[name="Clear"i]
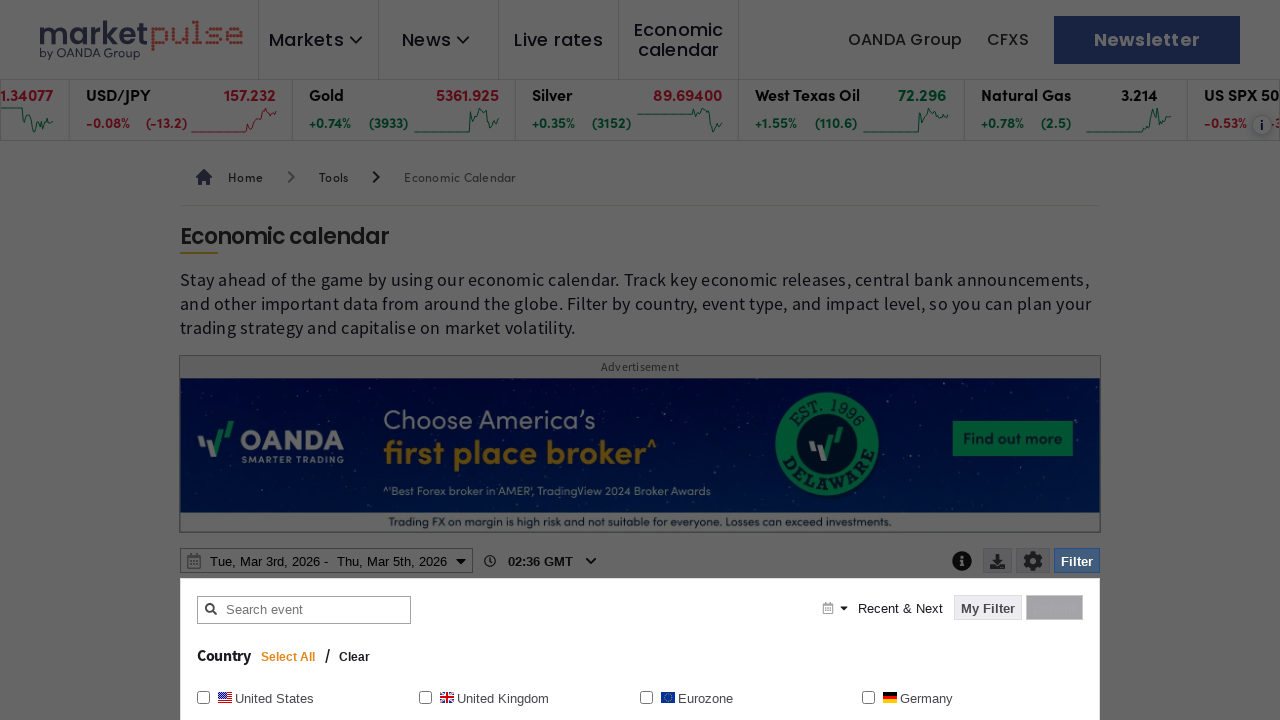

Waited 1200ms for filters to clear
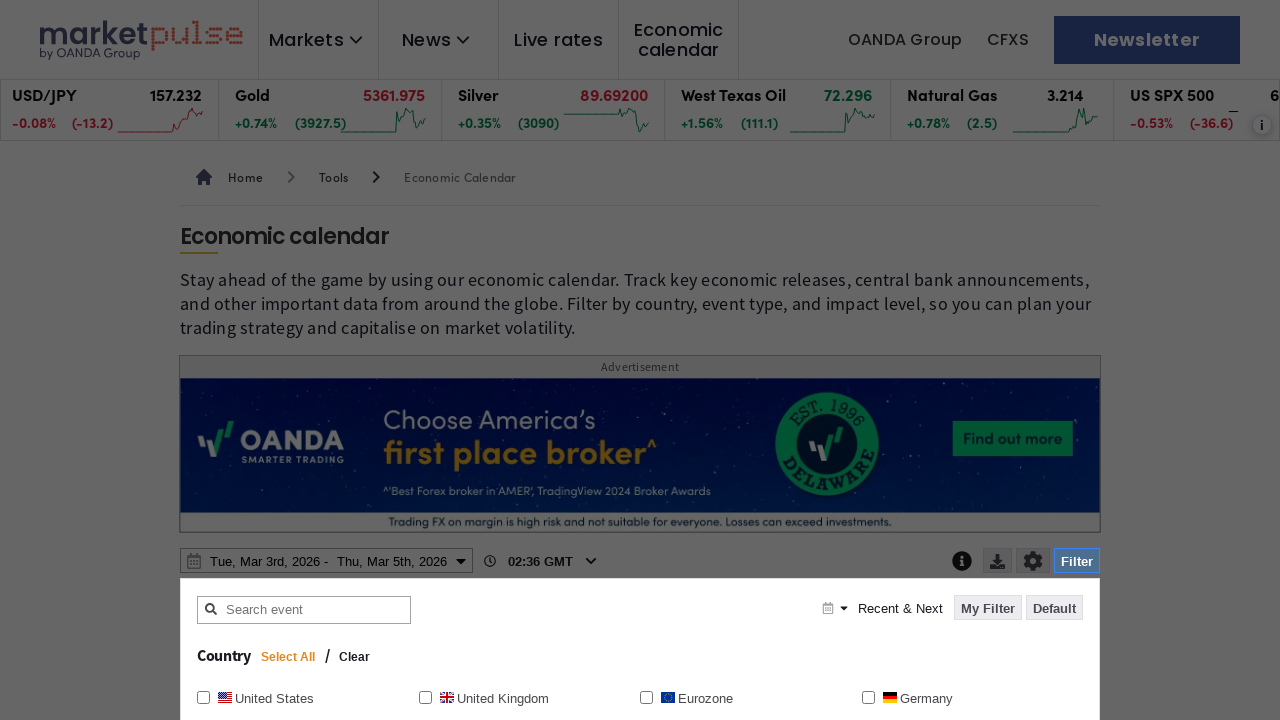

Checked South Africa country filter checkbox at (868, 360) on internal:role=checkbox[name="South Africa South Africa"i]
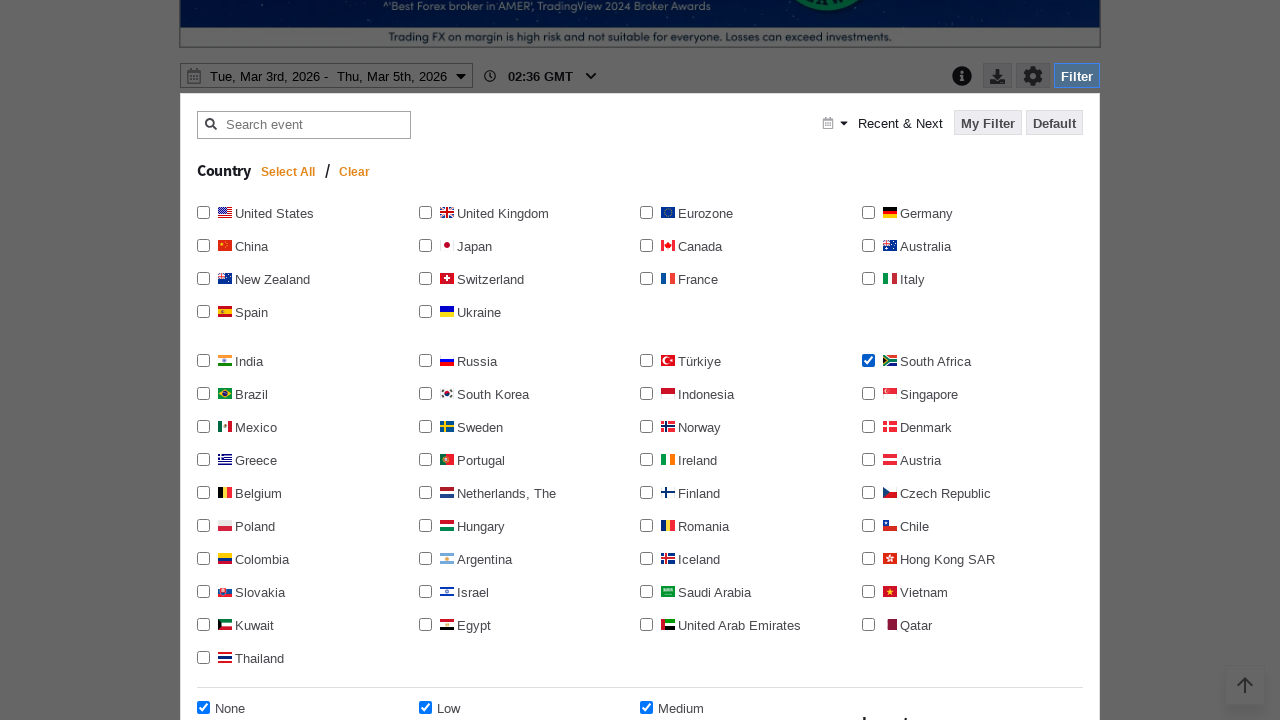

Waited 1200ms for South Africa filter to apply
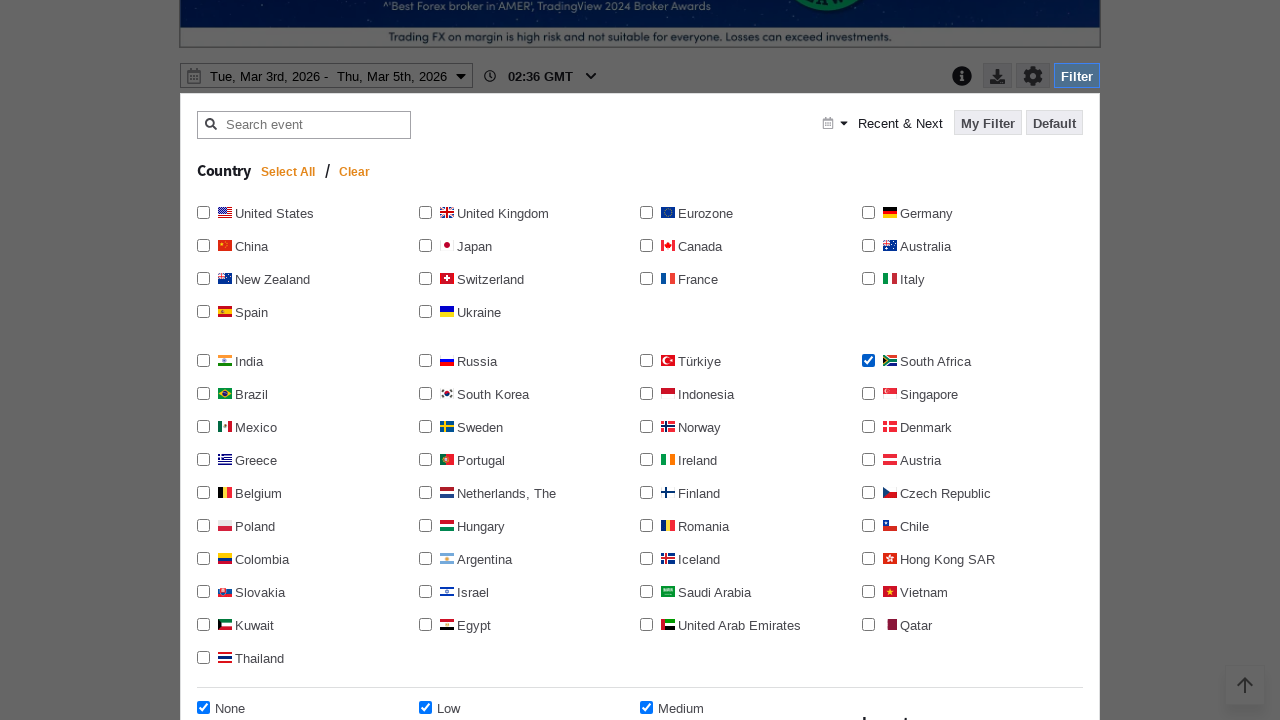

Located Holidays checkbox
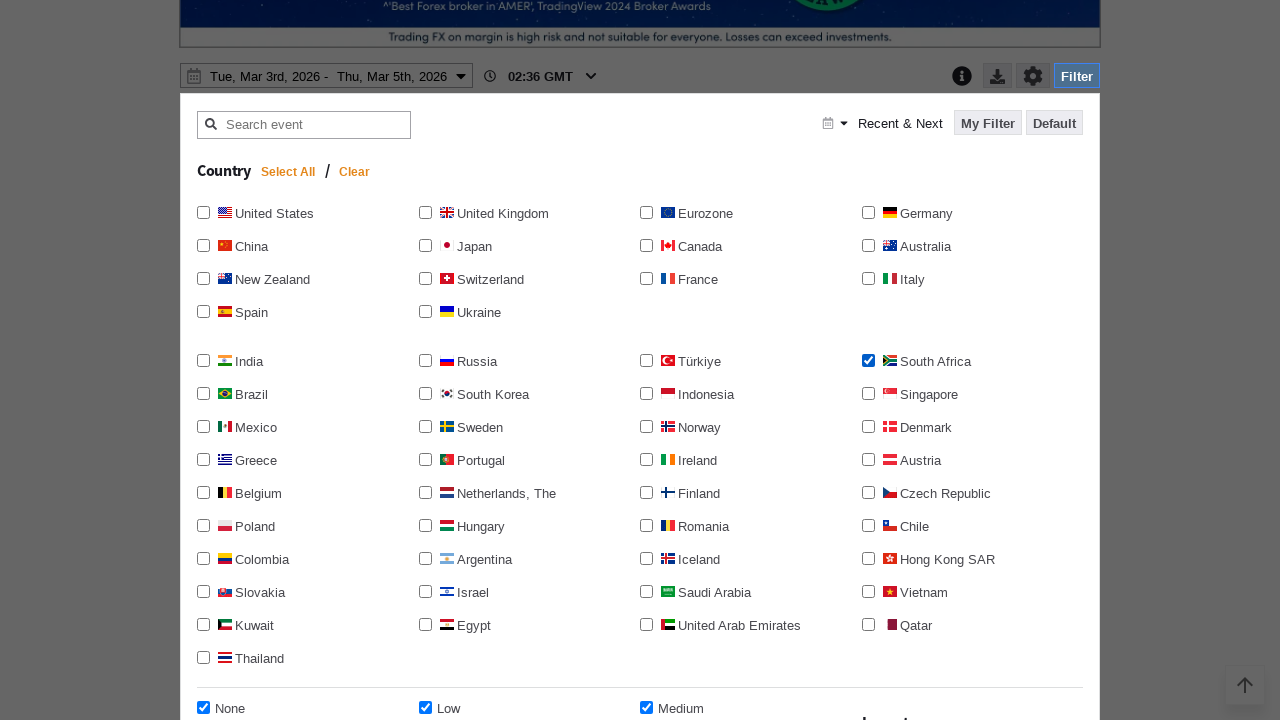

Unchecked Holidays checkbox at (868, 360) on internal:role=checkbox[name="Holidays"i]
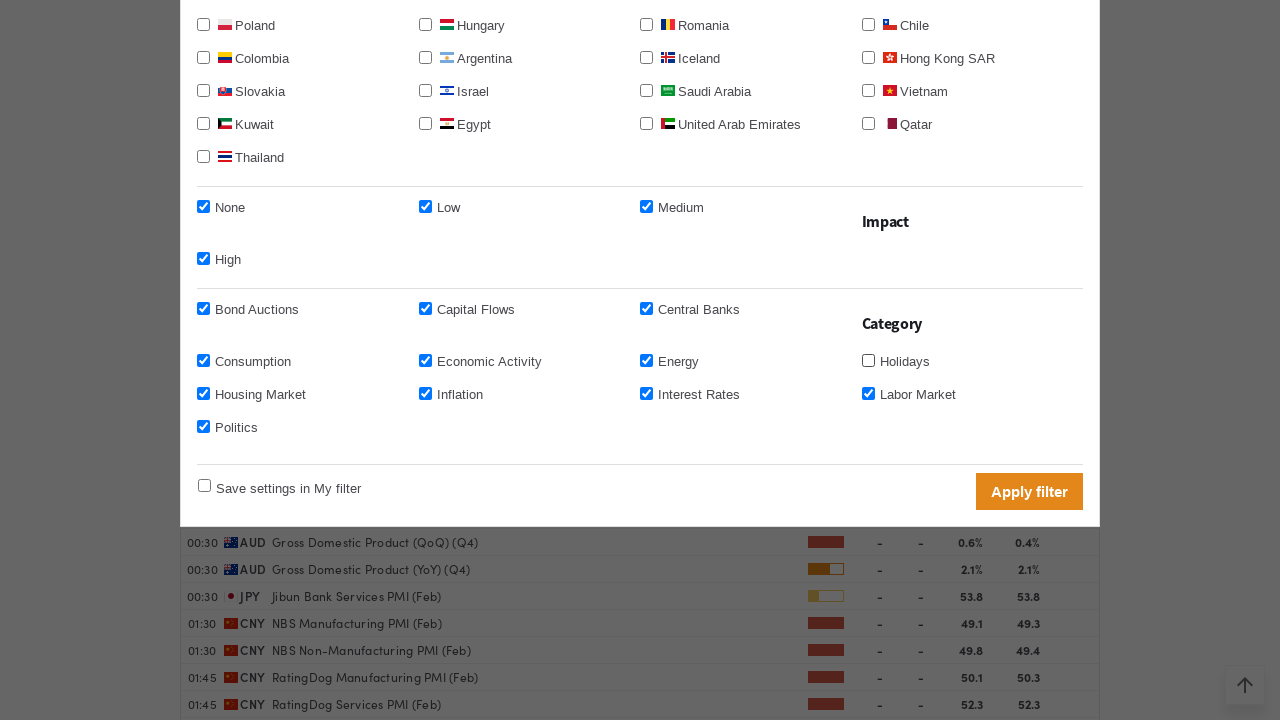

Waited 1200ms after unchecking holidays
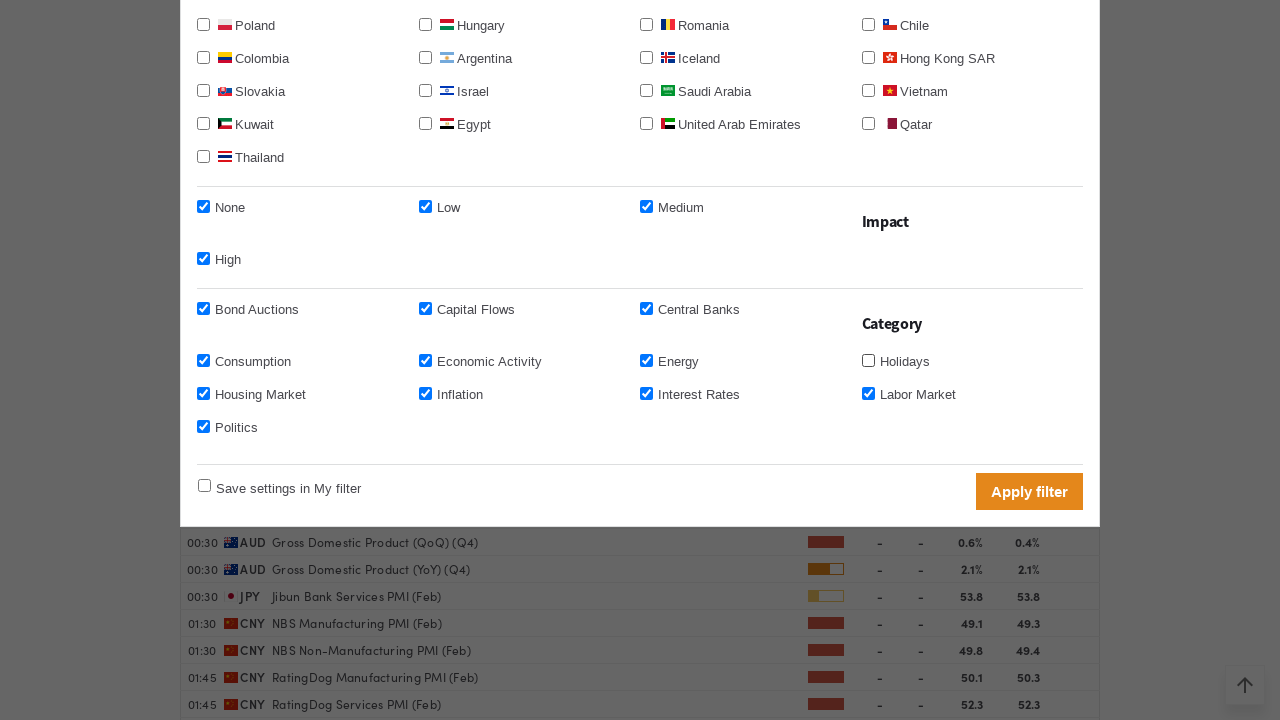

Clicked Apply filter button to apply country and holiday filters at (1030, 491) on internal:role=button[name="Apply filter"i]
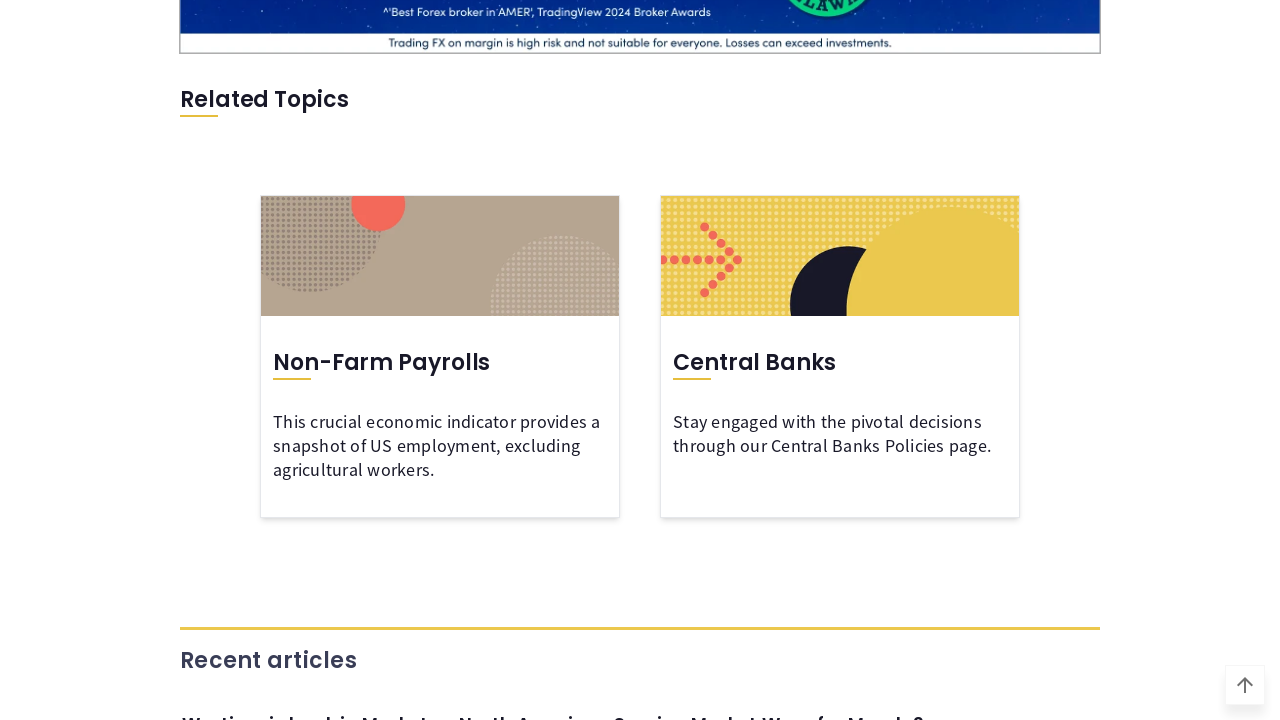

Waited 1200ms for filters to be applied to calendar
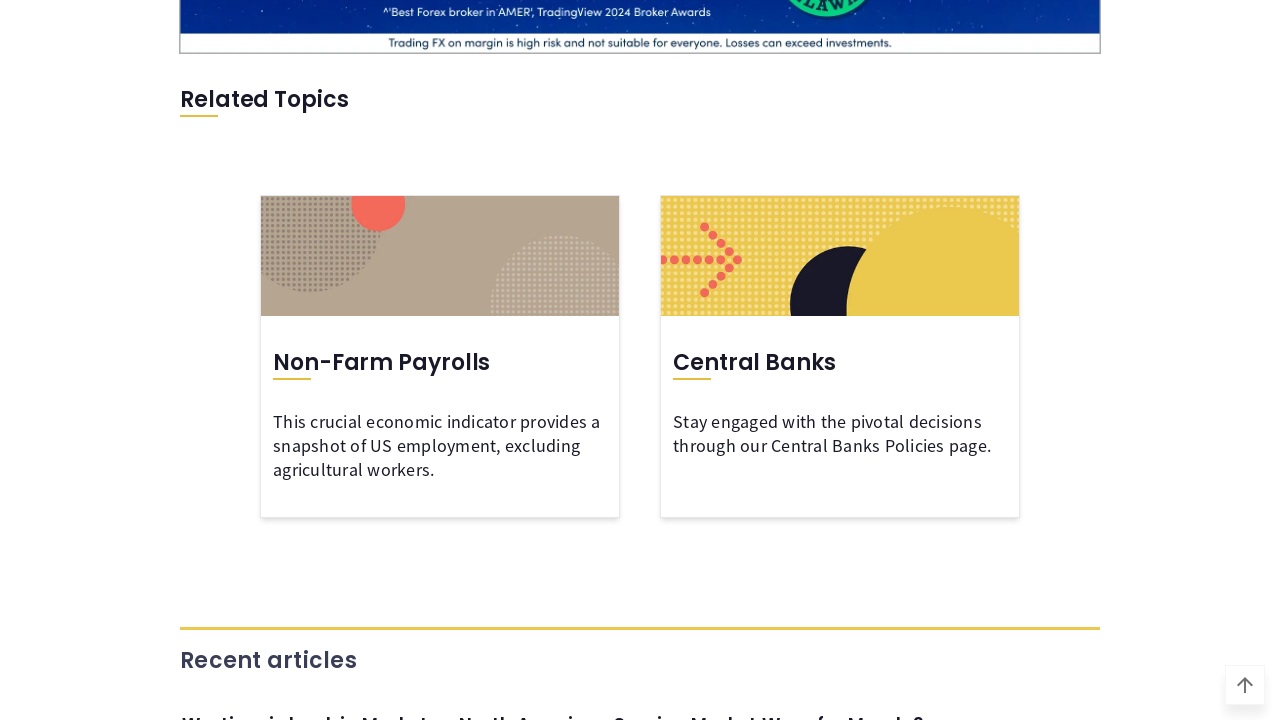

Clicked date range button to open date picker at (326, 361) on internal:role=button[name=/^.* - .*$/]
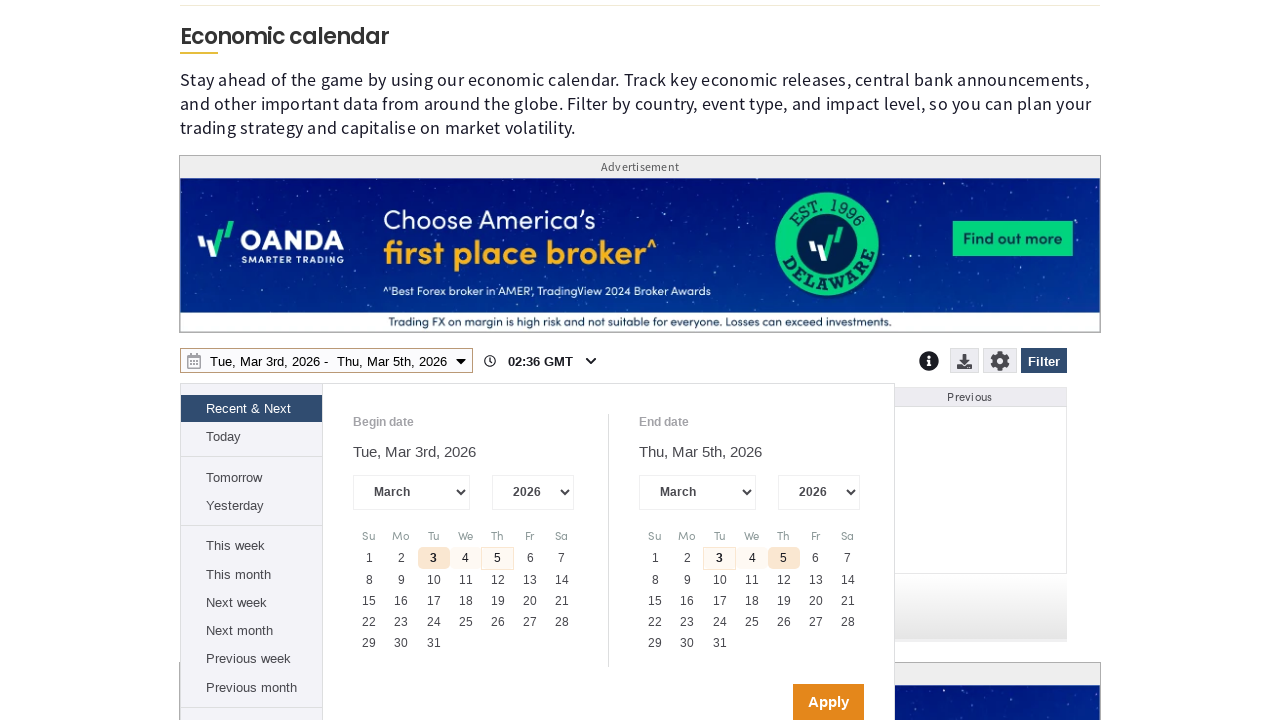

Waited 1200ms for date picker to open
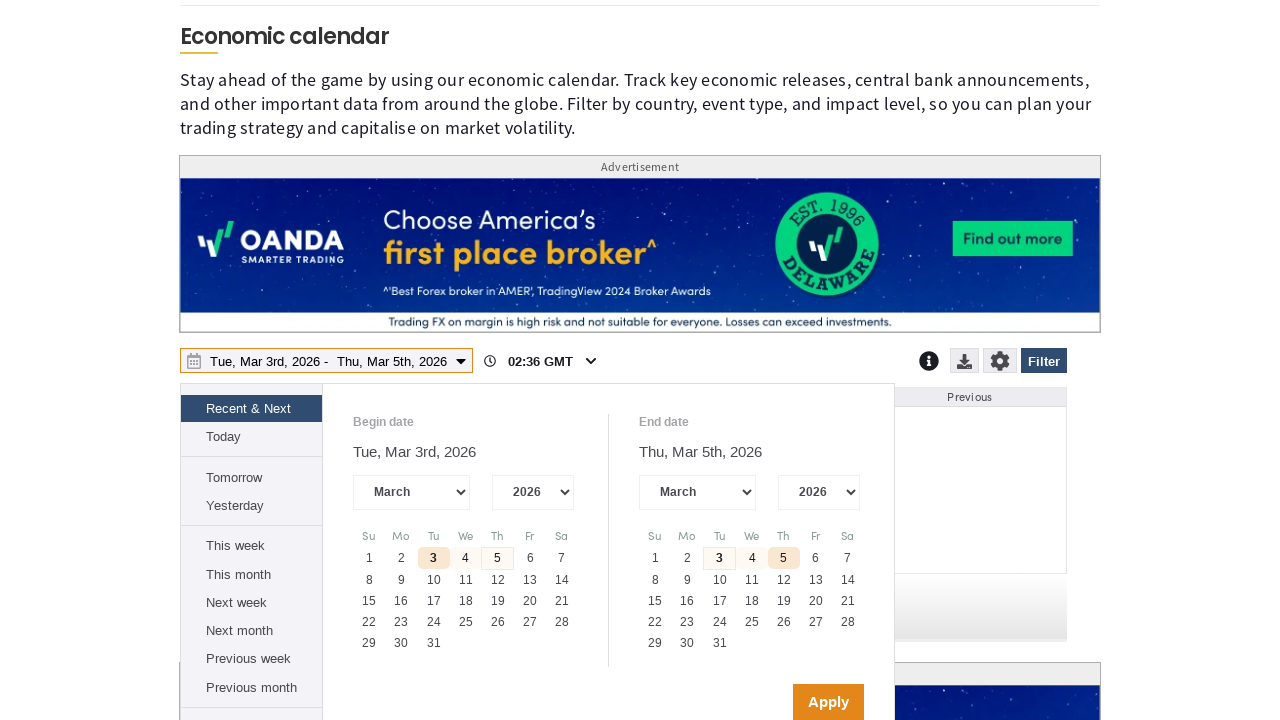

Located year combobox in date picker
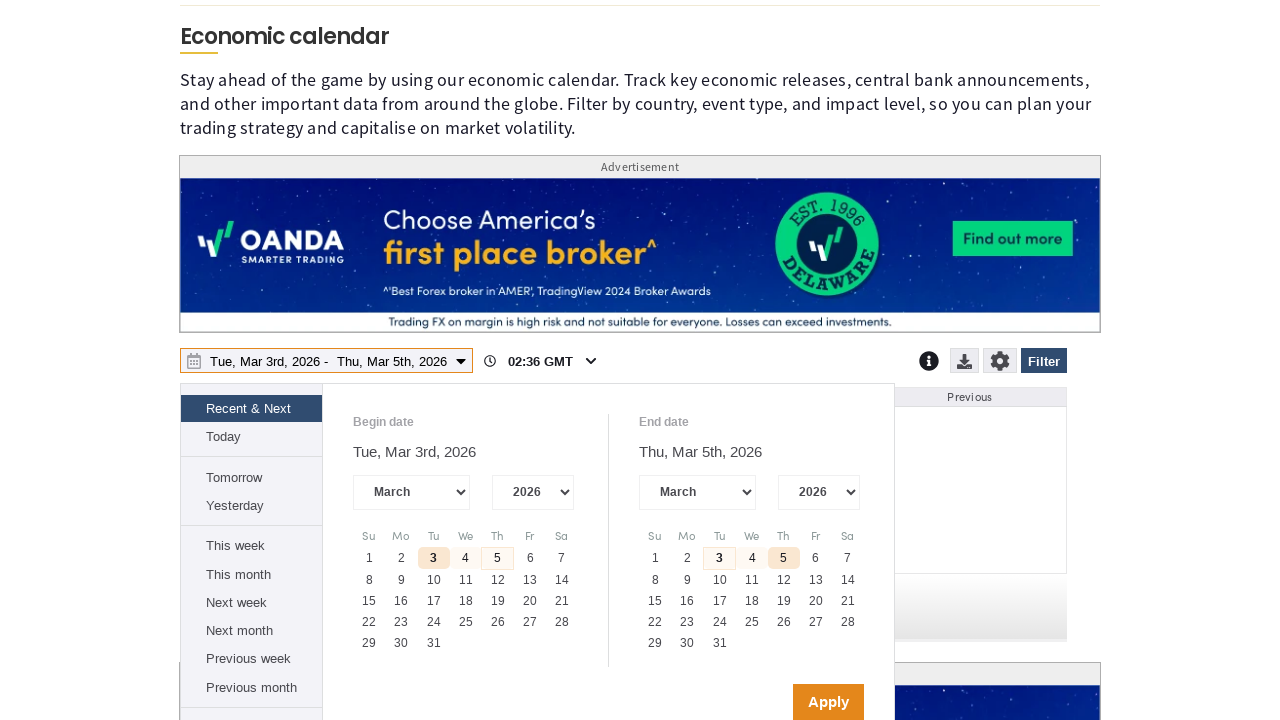

Year select element is attached to DOM
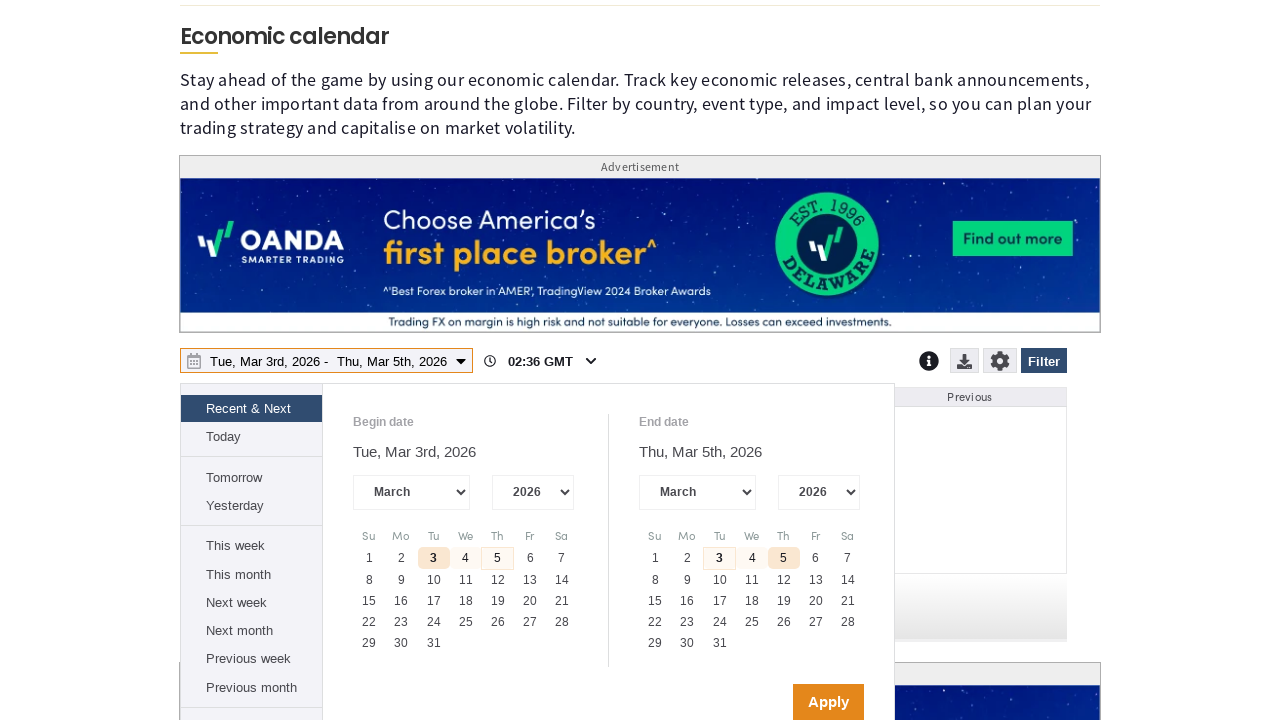

Retrieved available years: ['2007', '2008', '2009', '2010', '2011', '2012', '2013', '2014', '2015', '2016', '2017', '2018', '2019', '2020', '2021', '2022', '2023', '2024', '2025', '2026', '2027']
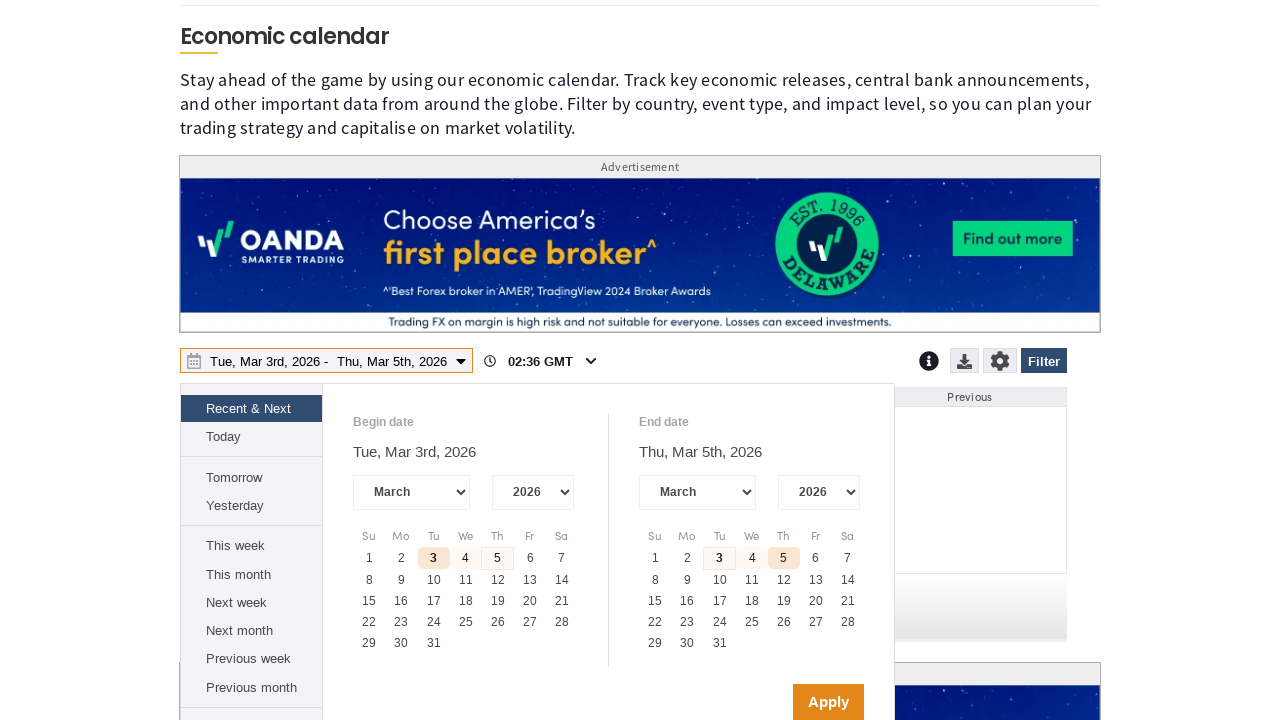

Selected latest available year: 2027
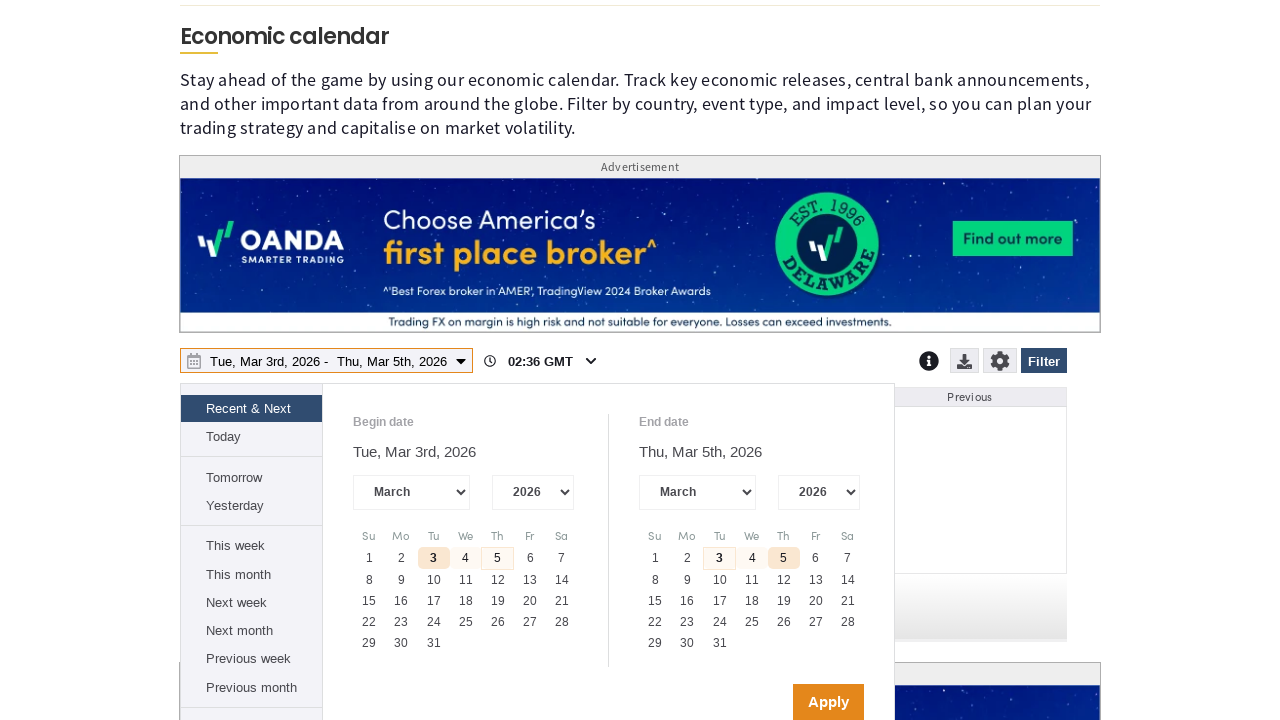

Applied year selection to 2027 on internal:role=combobox >> nth=3
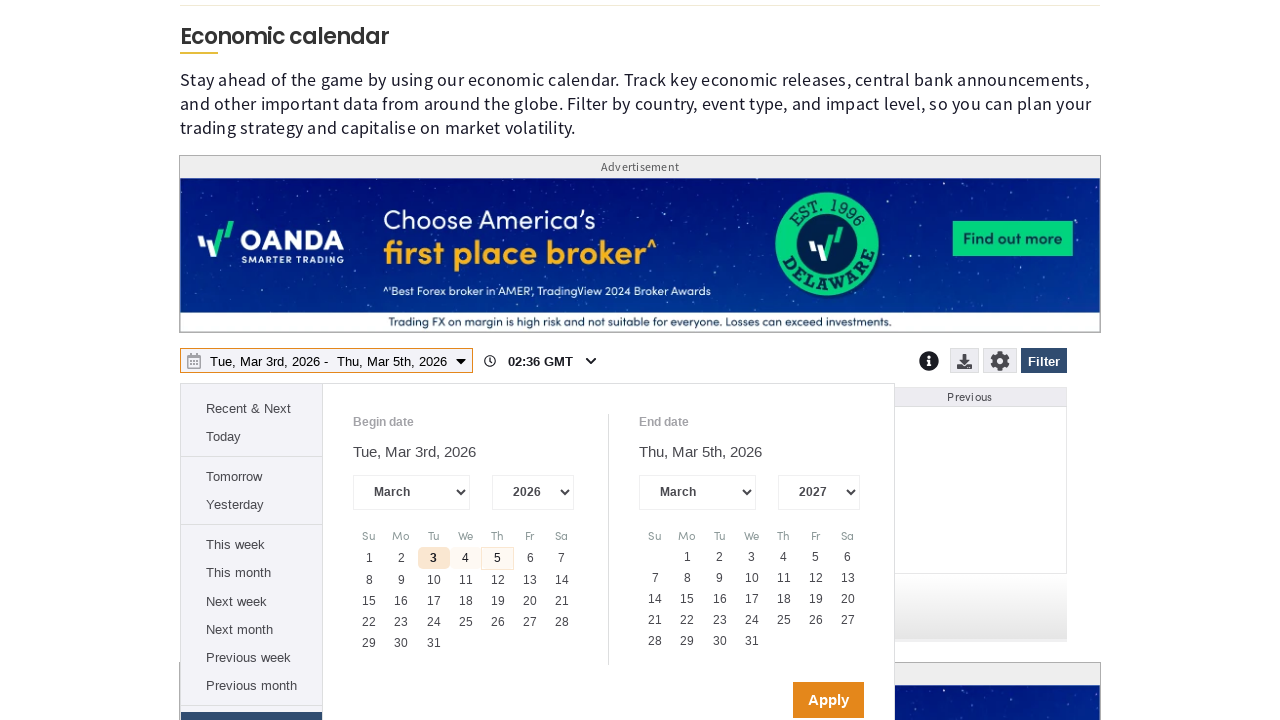

Waited 1200ms for year to be selected
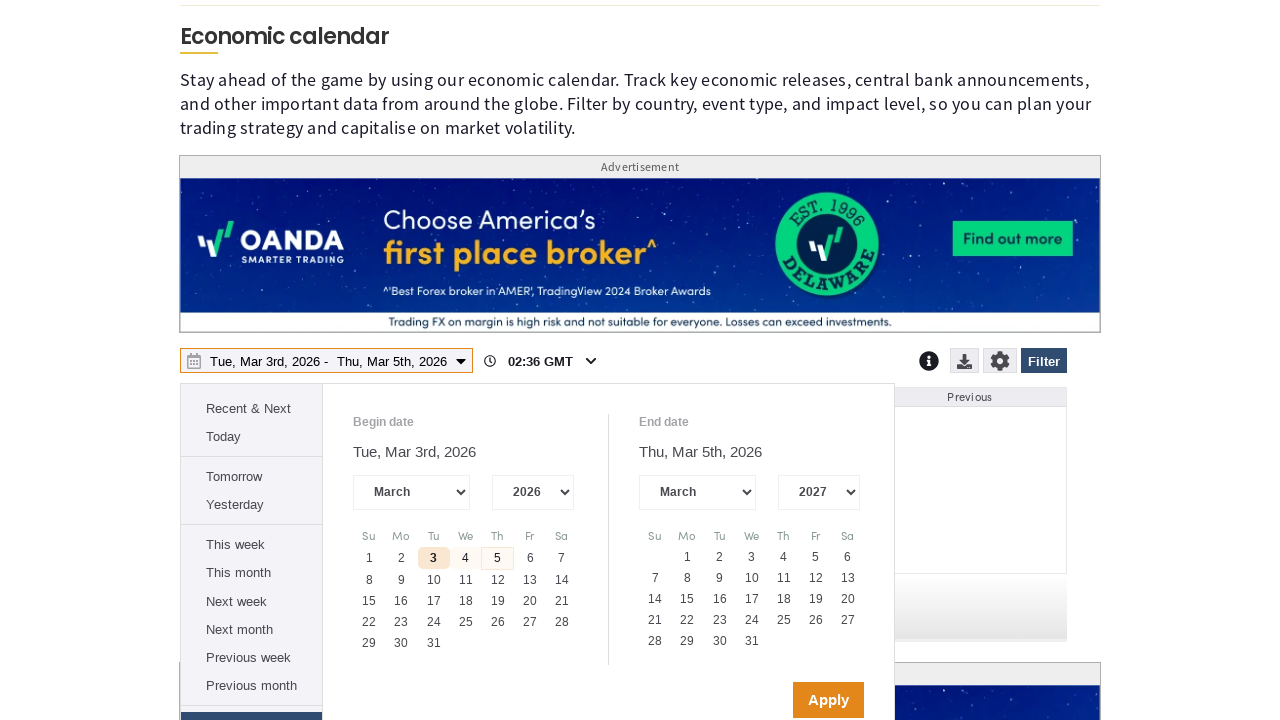

Located all valid date cells in calendar
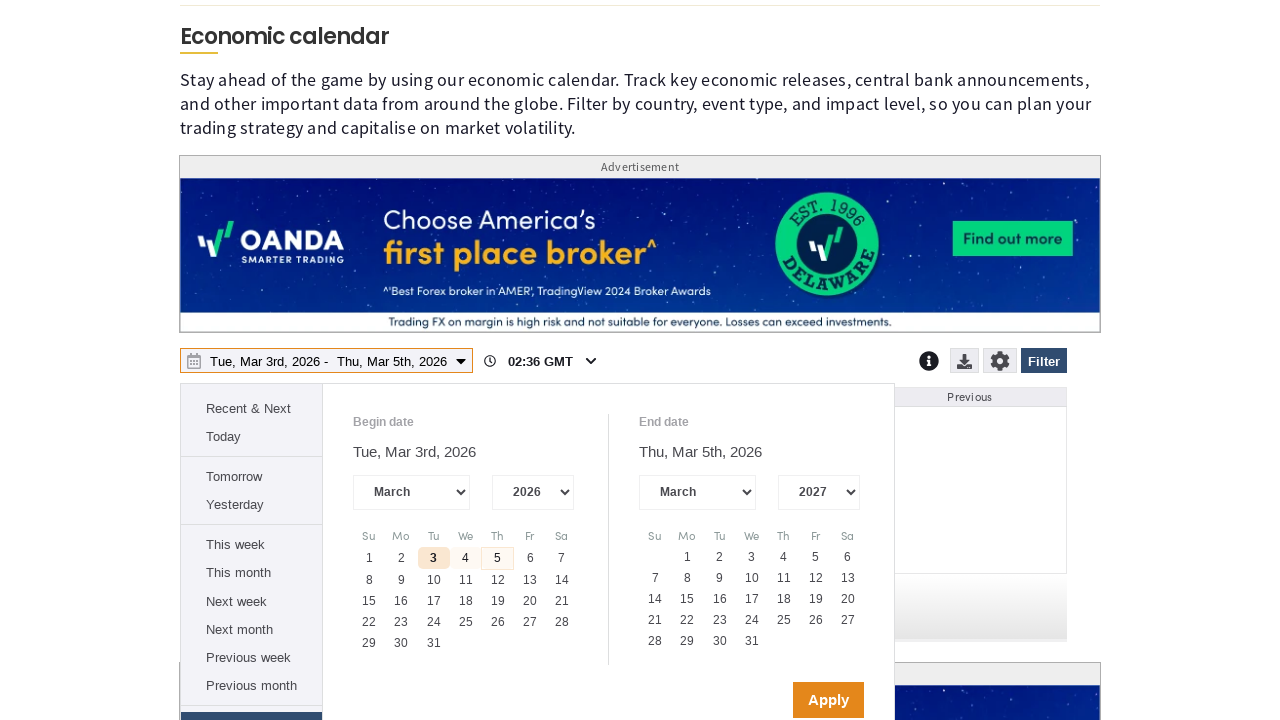

Clicked the last available valid date in the date picker at (752, 641) on div[role='gridcell']:not([aria-disabled='true']) >> nth=-1
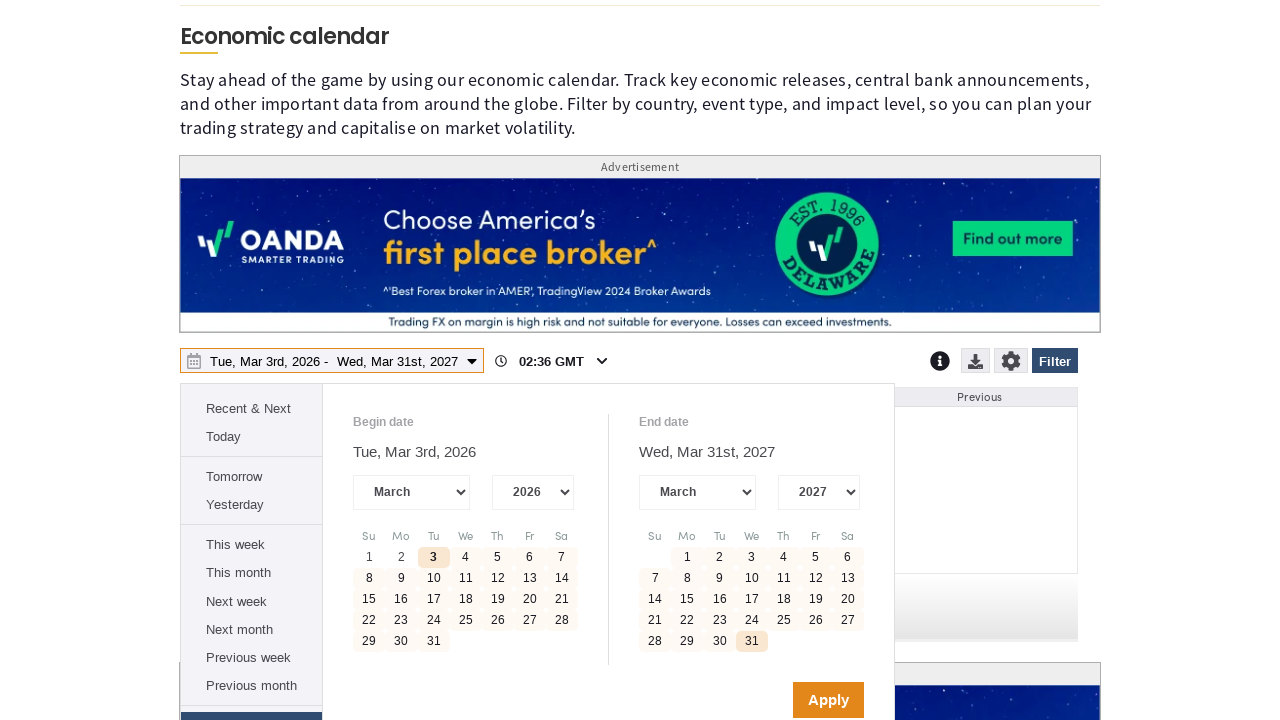

Waited 1200ms after selecting the date
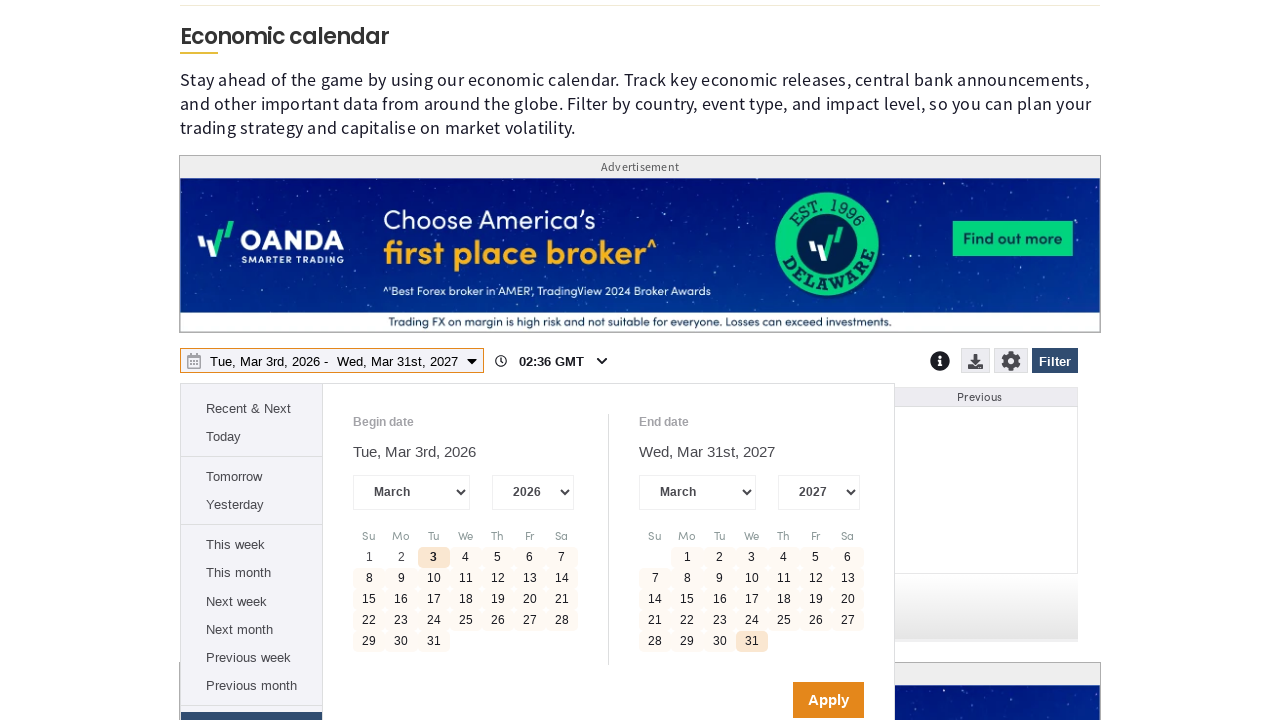

Clicked Apply button to confirm date range selection at (828, 700) on internal:role=button[name="Apply"i]
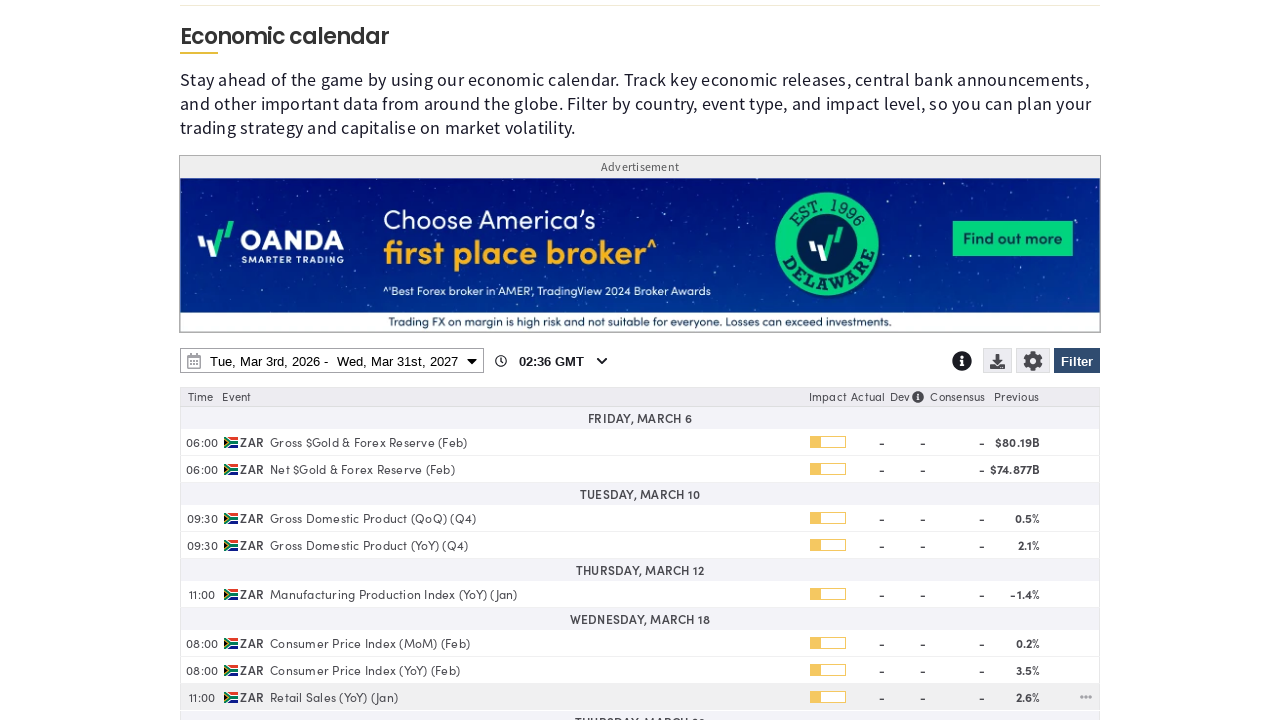

Waited 1500ms for date range to be applied to calendar
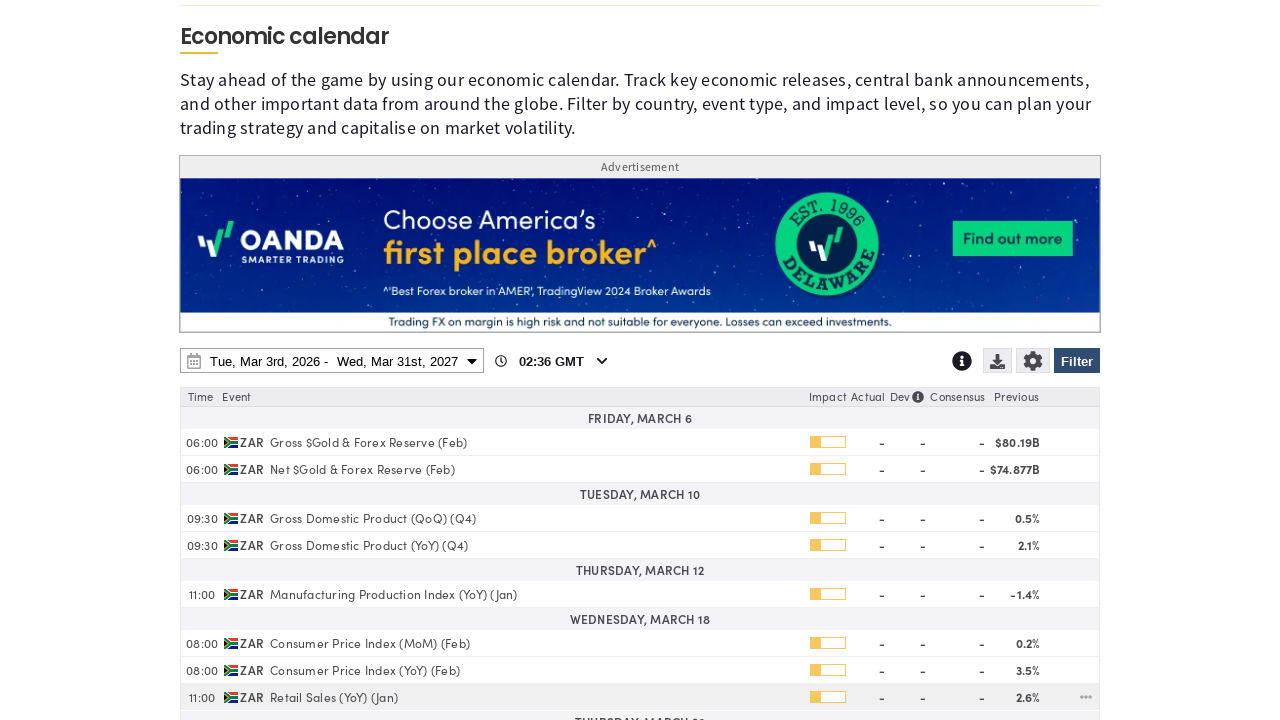

Clicked to open download menu at (1000, 363) on .fxs_selectable-wrapper
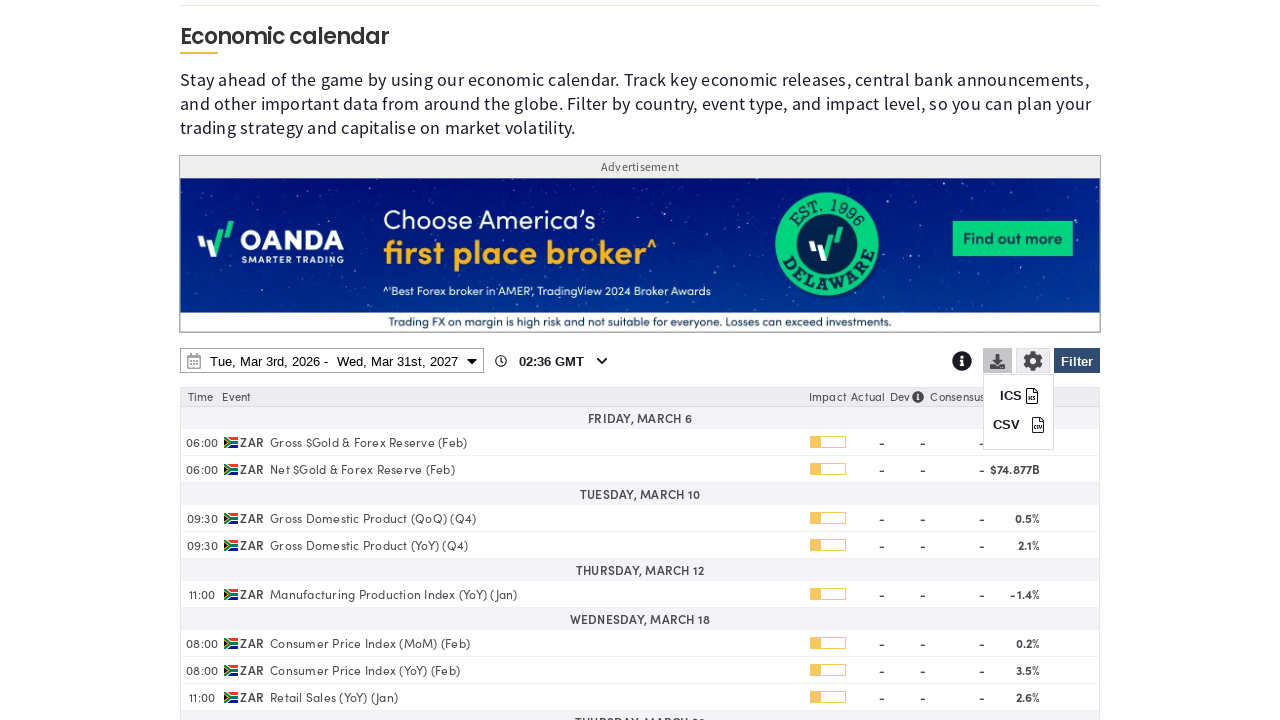

ICS download button appeared in download menu
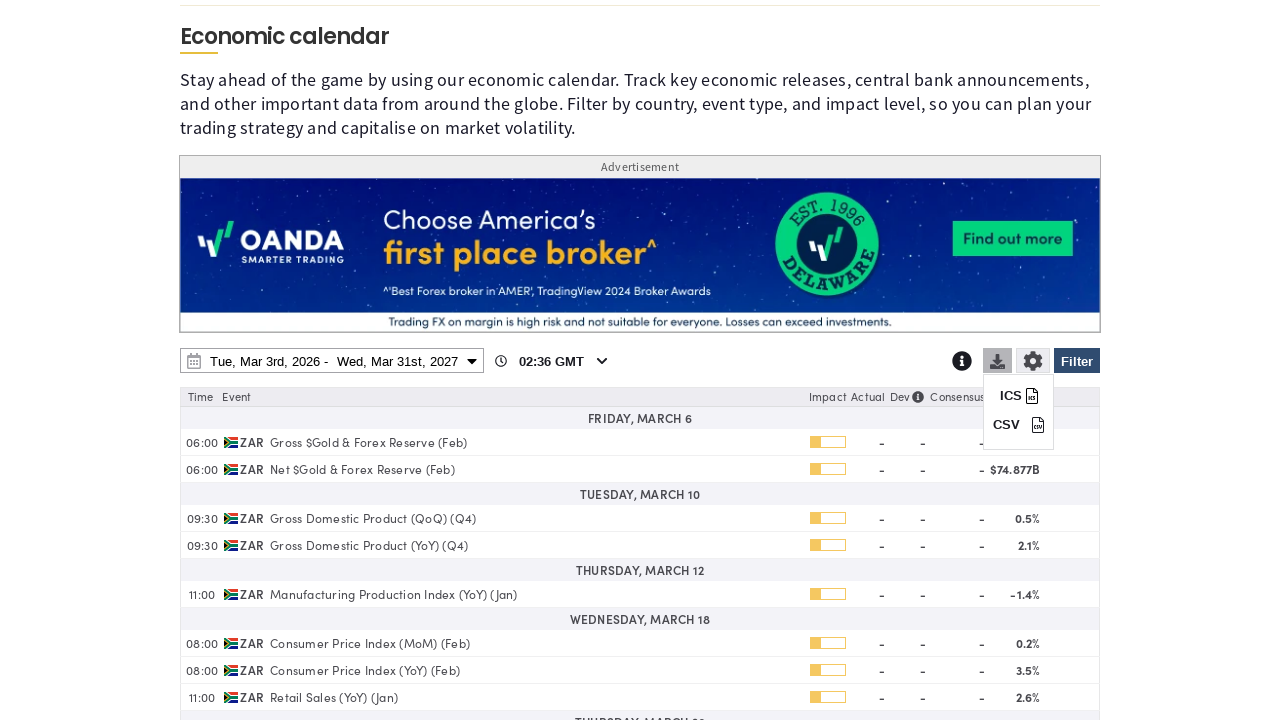

Clicked ICS button to trigger download at (1018, 396) on internal:role=button[name="ICS"i]
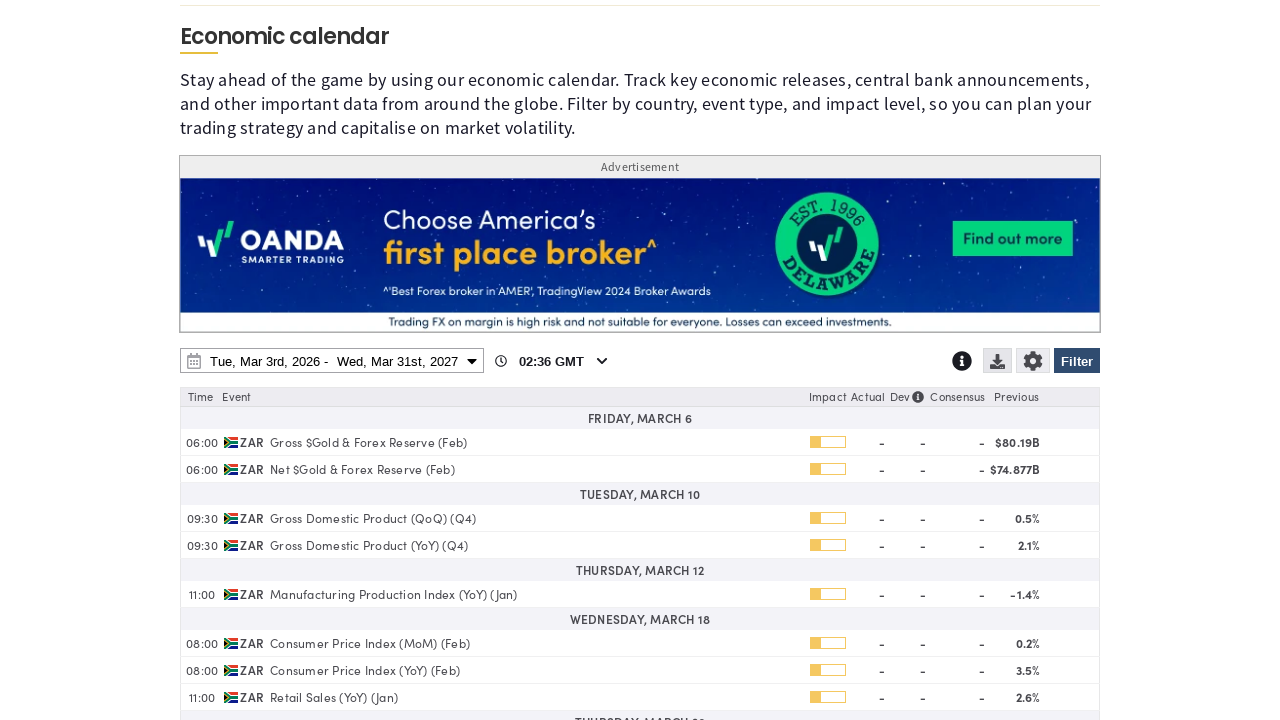

Waited 1200ms after triggering ICS download
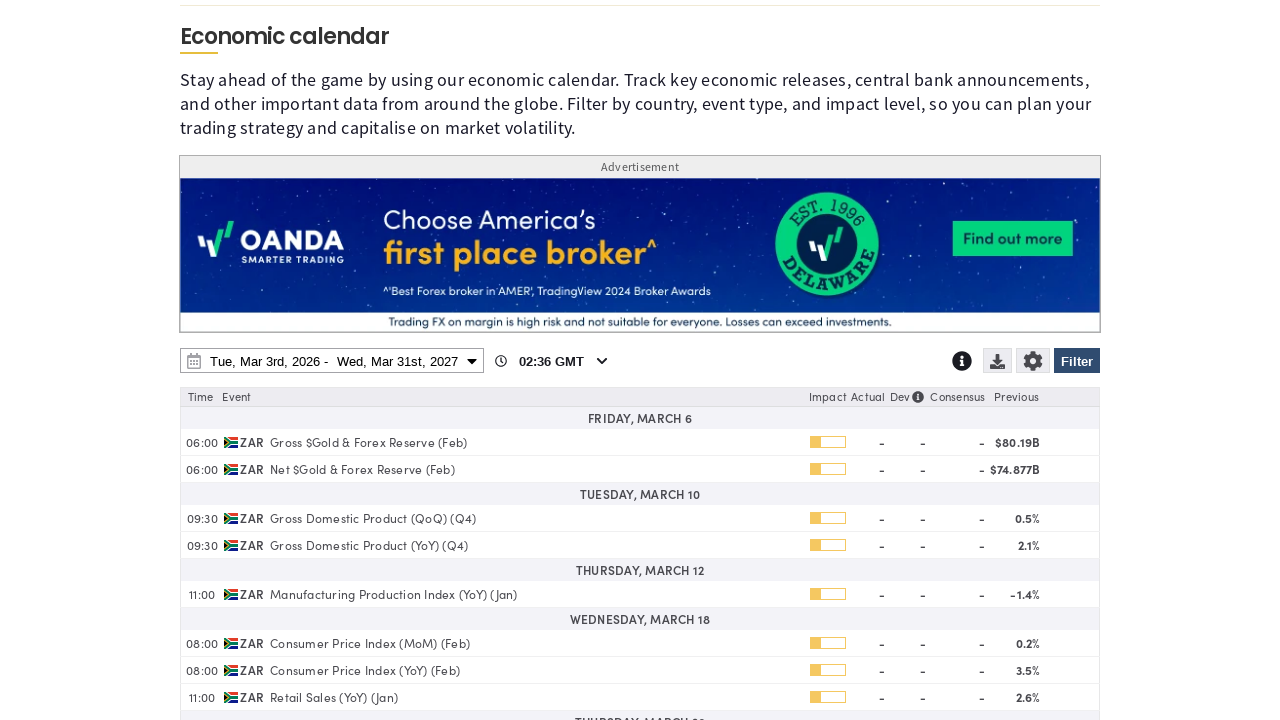

Clicked to open download menu again at (1000, 363) on .fxs_selectable-wrapper
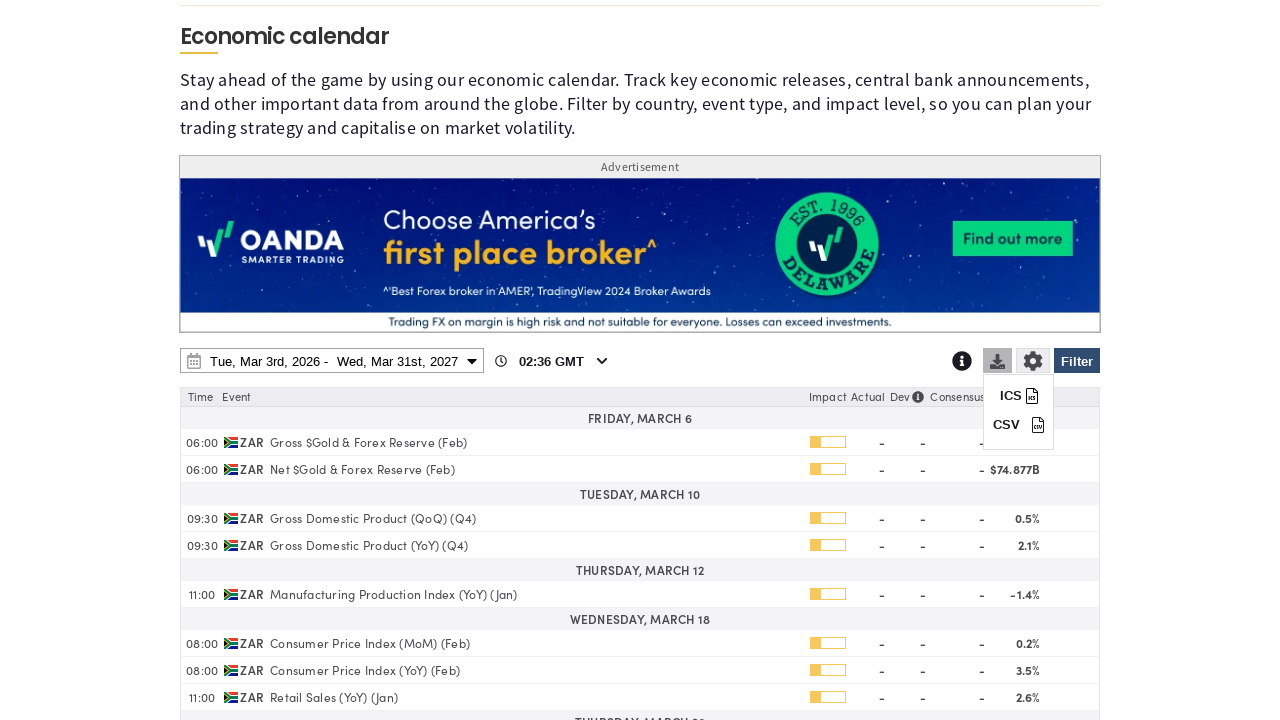

CSV download button appeared in download menu
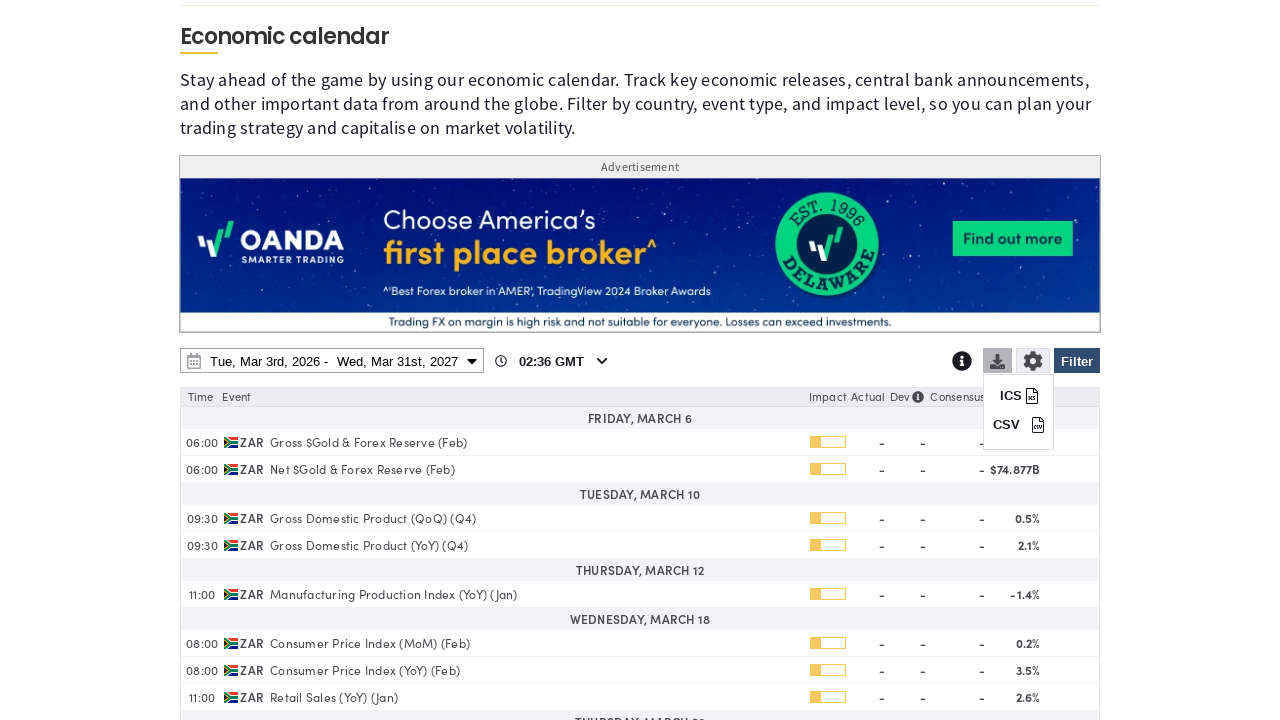

Clicked CSV button to trigger download at (1018, 425) on internal:role=button[name="CSV"i]
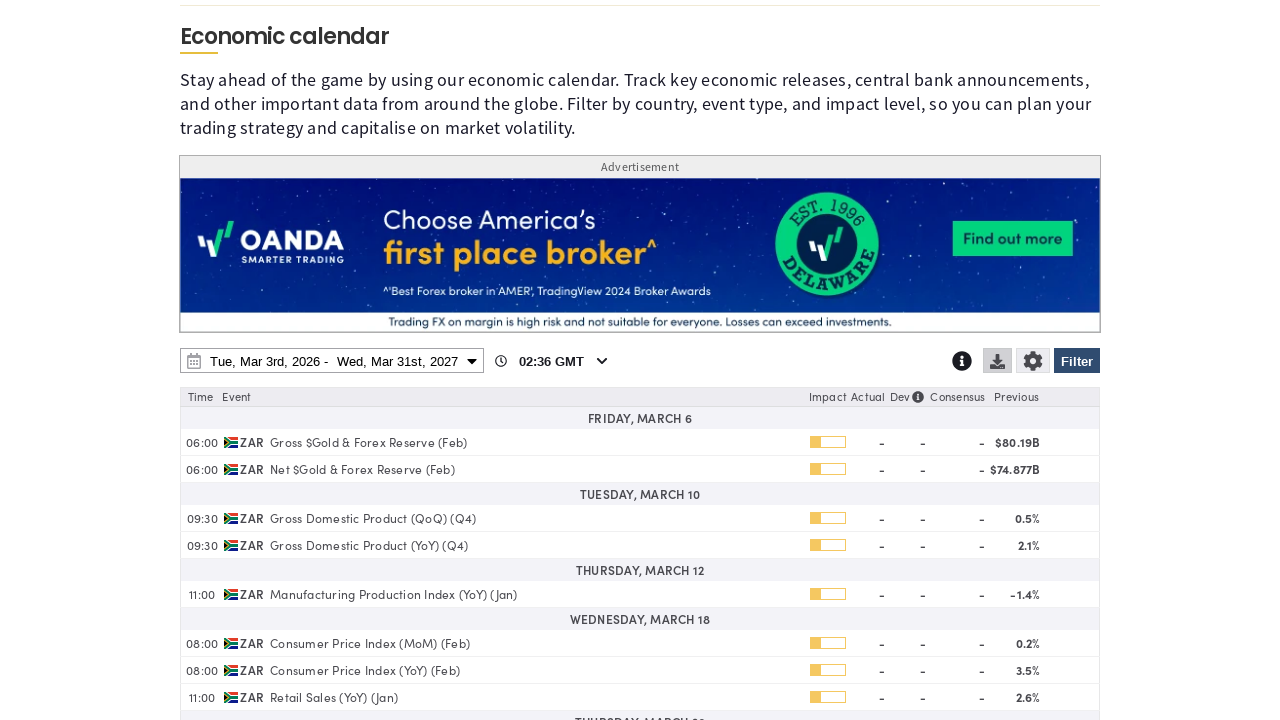

Waited 1200ms after triggering CSV download
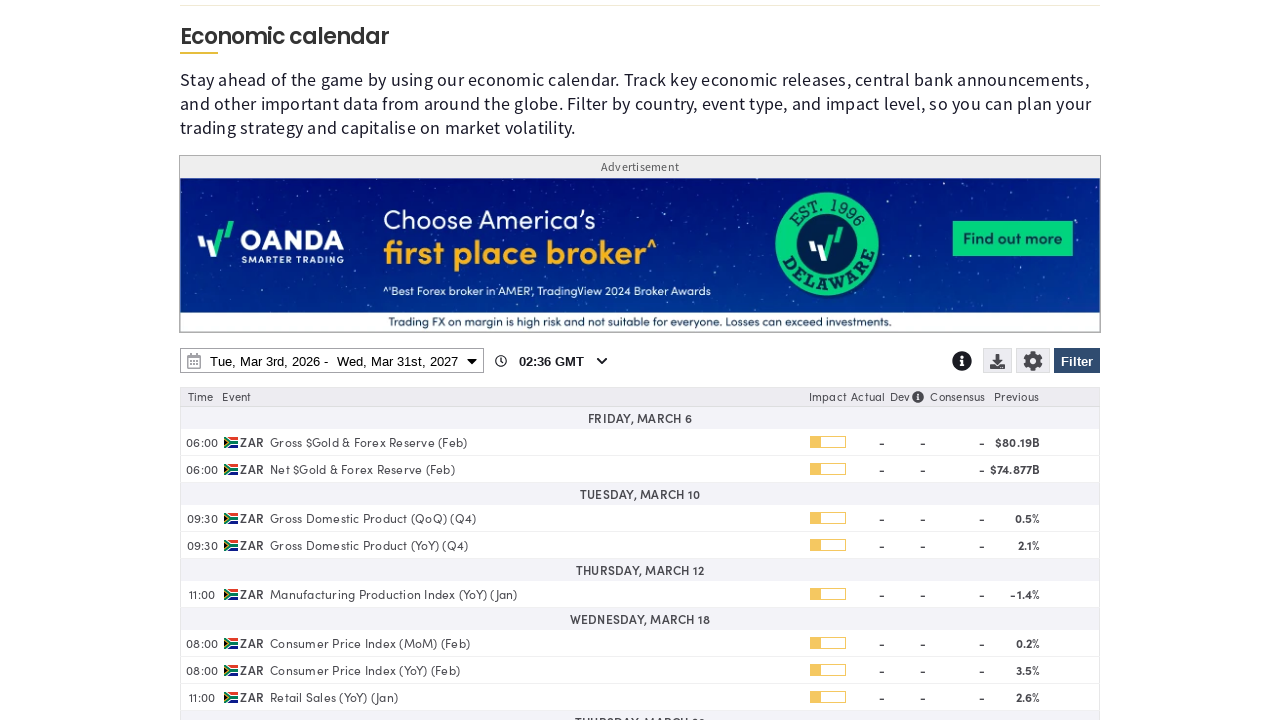

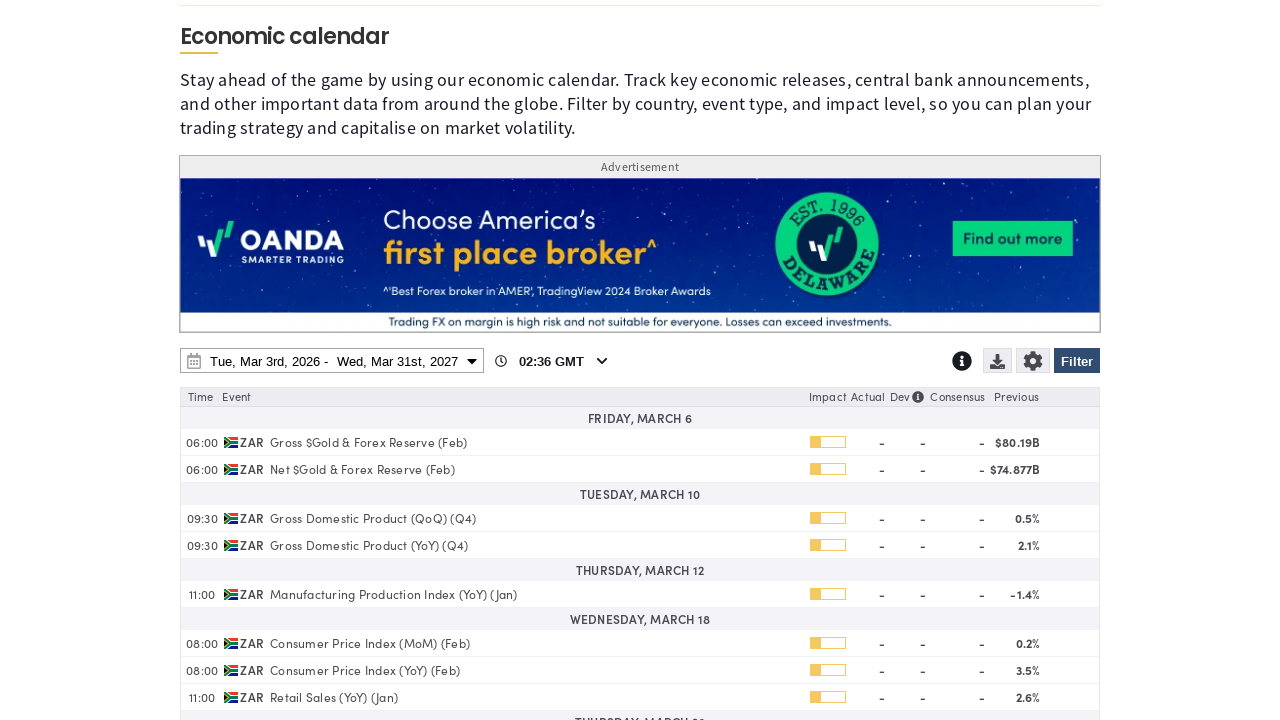